Locates the "Get started" link on the Playwright Python documentation homepage and takes a screenshot of it, then verifies navigation to the docs intro page.

Starting URL: https://playwright.dev/python/

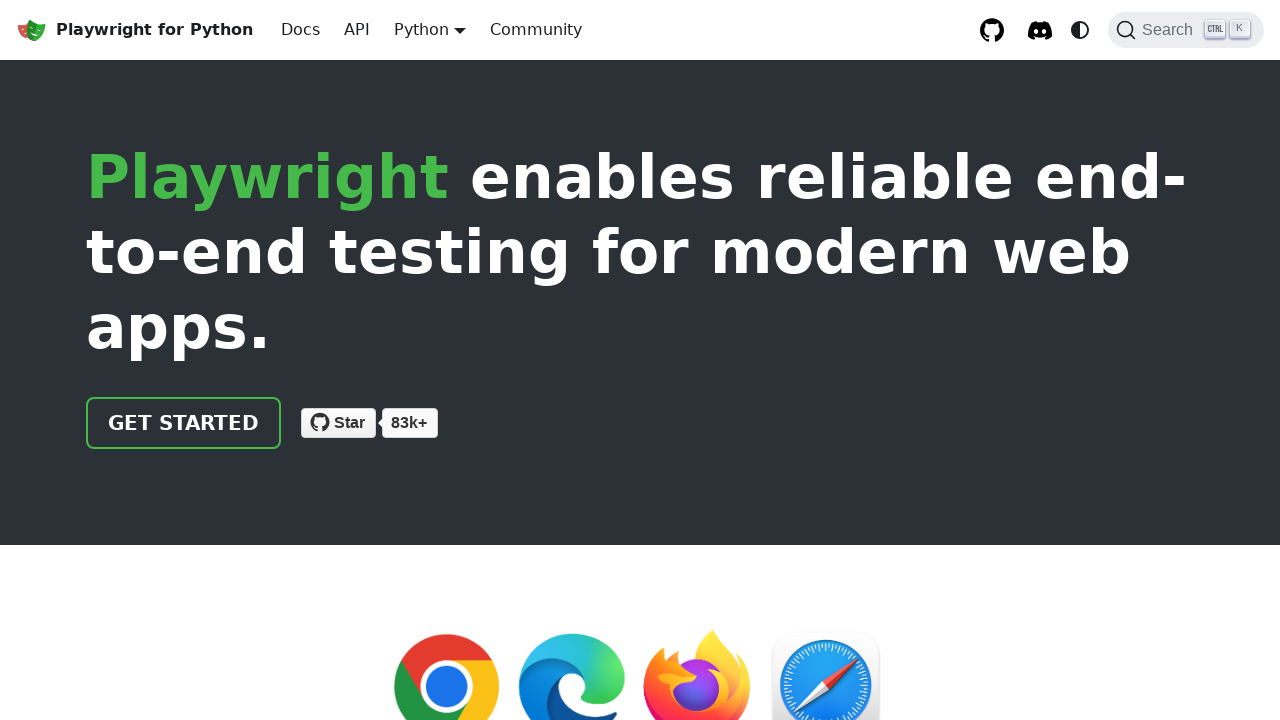

Located the 'Get started' link on the Playwright Python documentation homepage
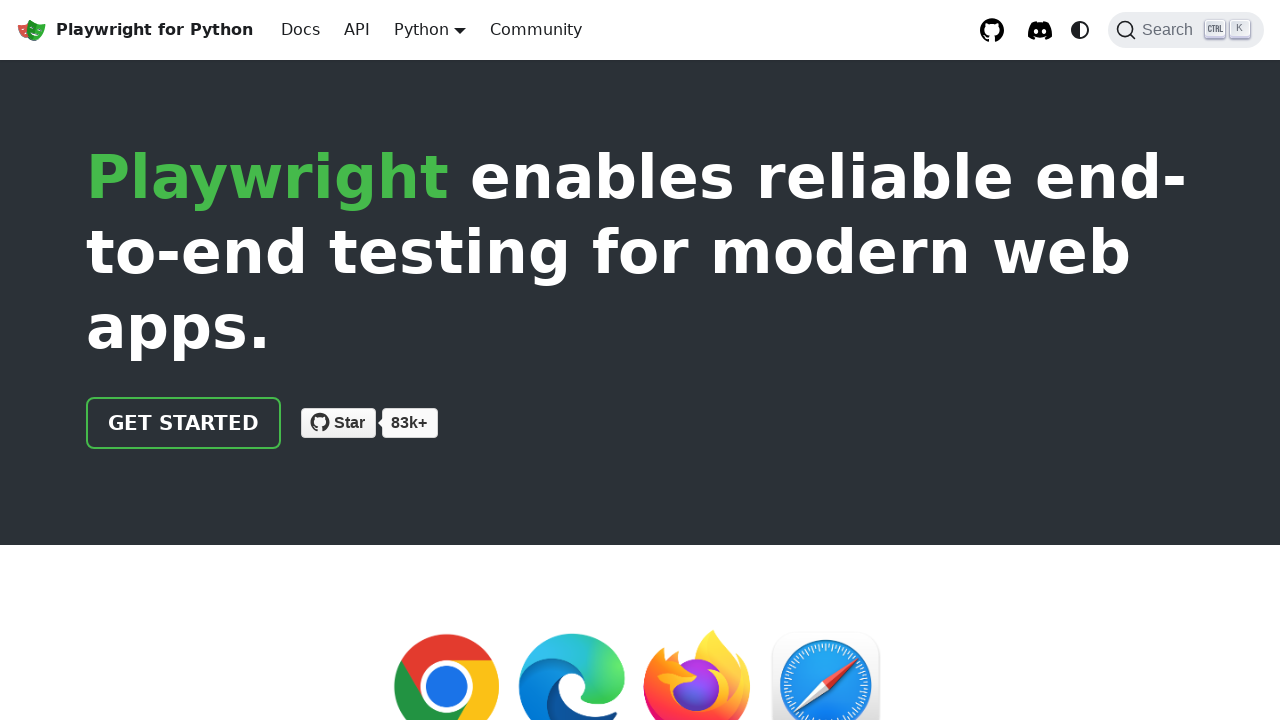

Clicked the 'Get started' link at (184, 423) on internal:role=link[name="Get started"i]
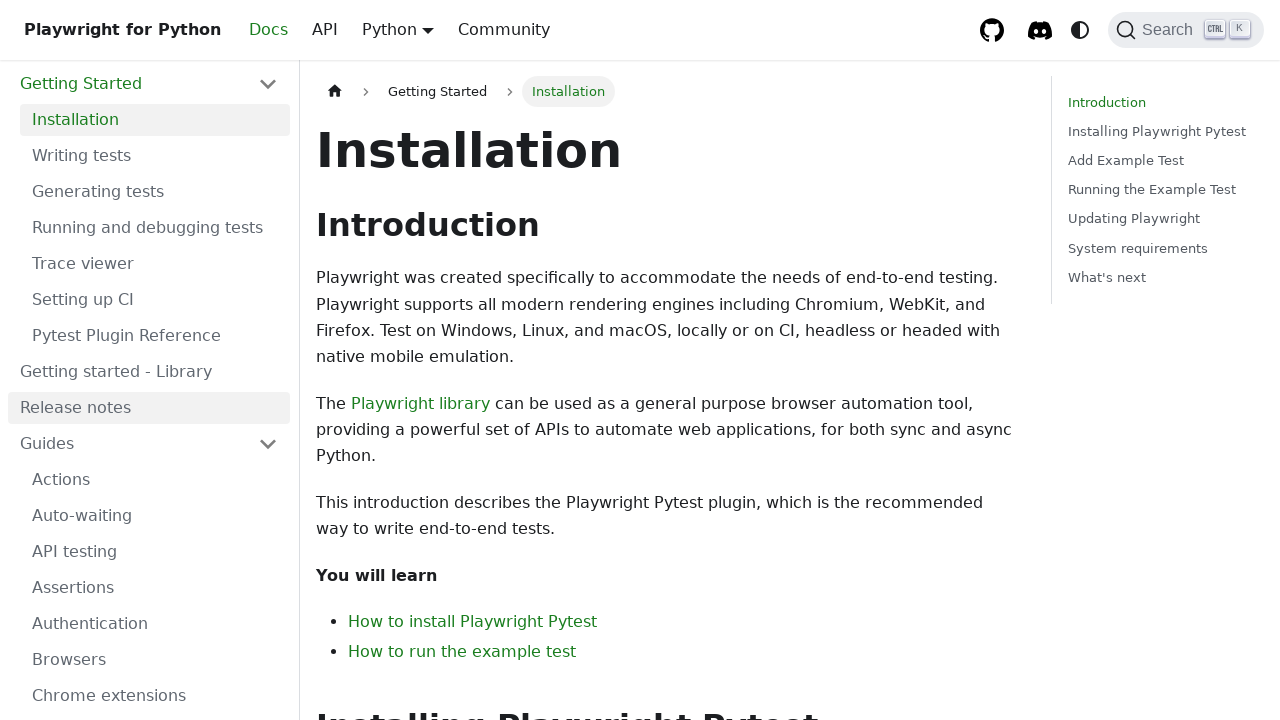

Navigation to docs intro page completed successfully
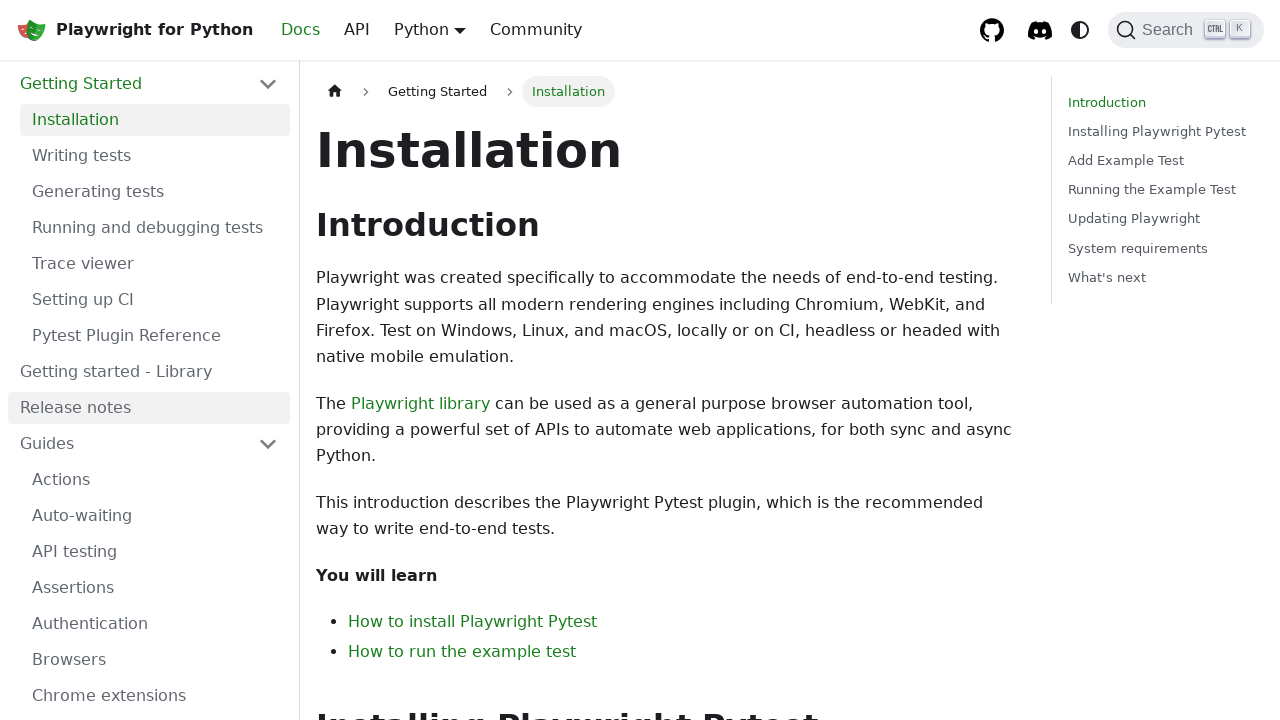

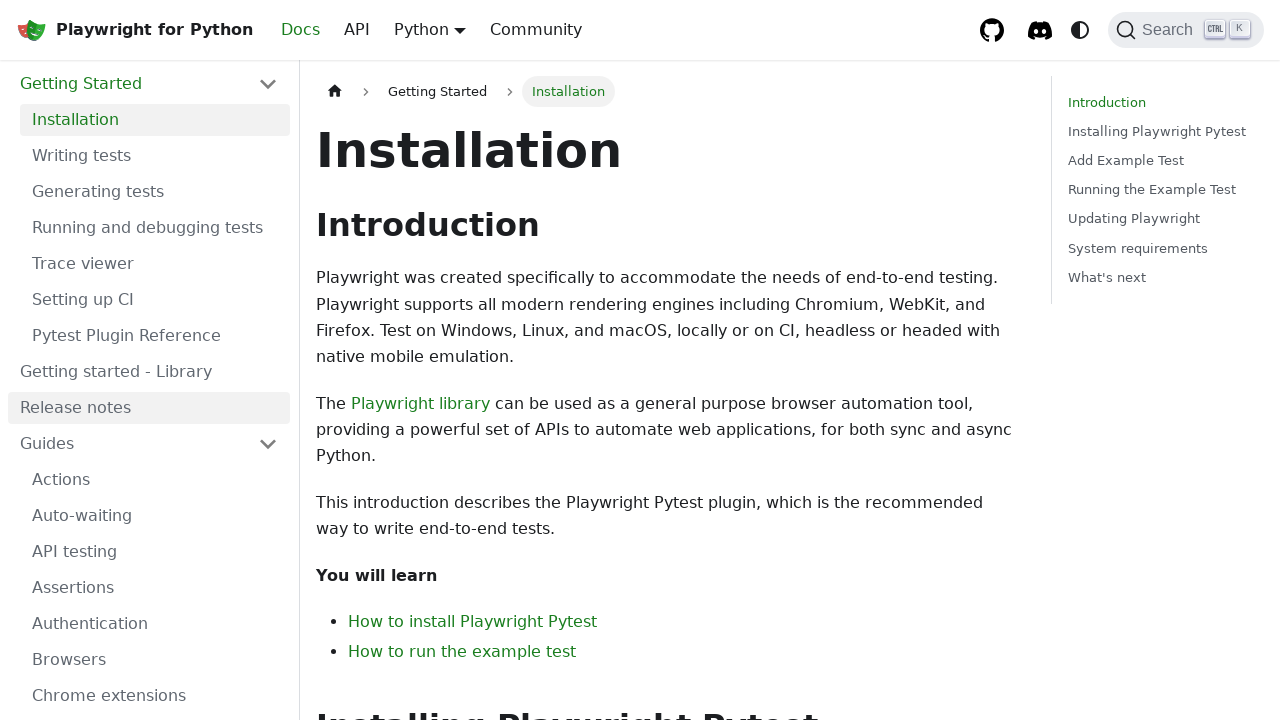